Tests JavaScript prompt alert handling within an iframe on W3Schools. Clicks a button to trigger a prompt, enters text into the alert, accepts it, and verifies the entered text is displayed on the page.

Starting URL: https://www.w3schools.com/js/tryit.asp?filename=tryjs_prompt

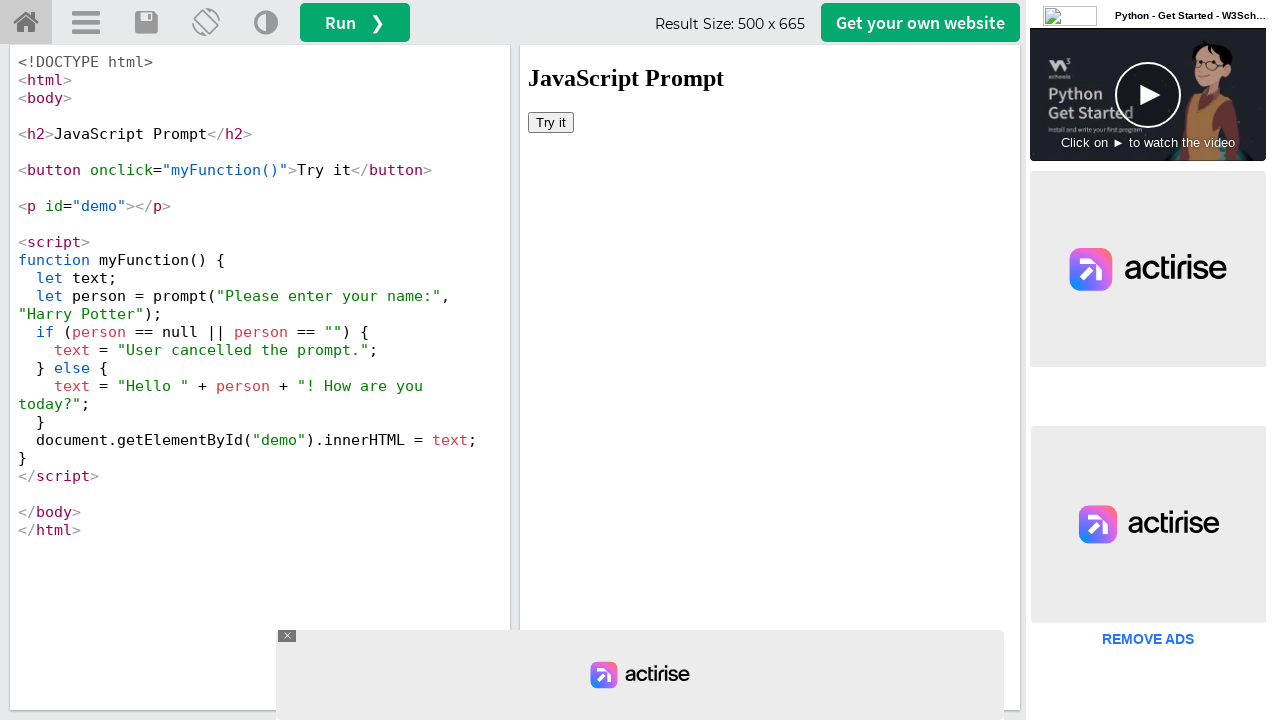

Located iframe #iframeResult
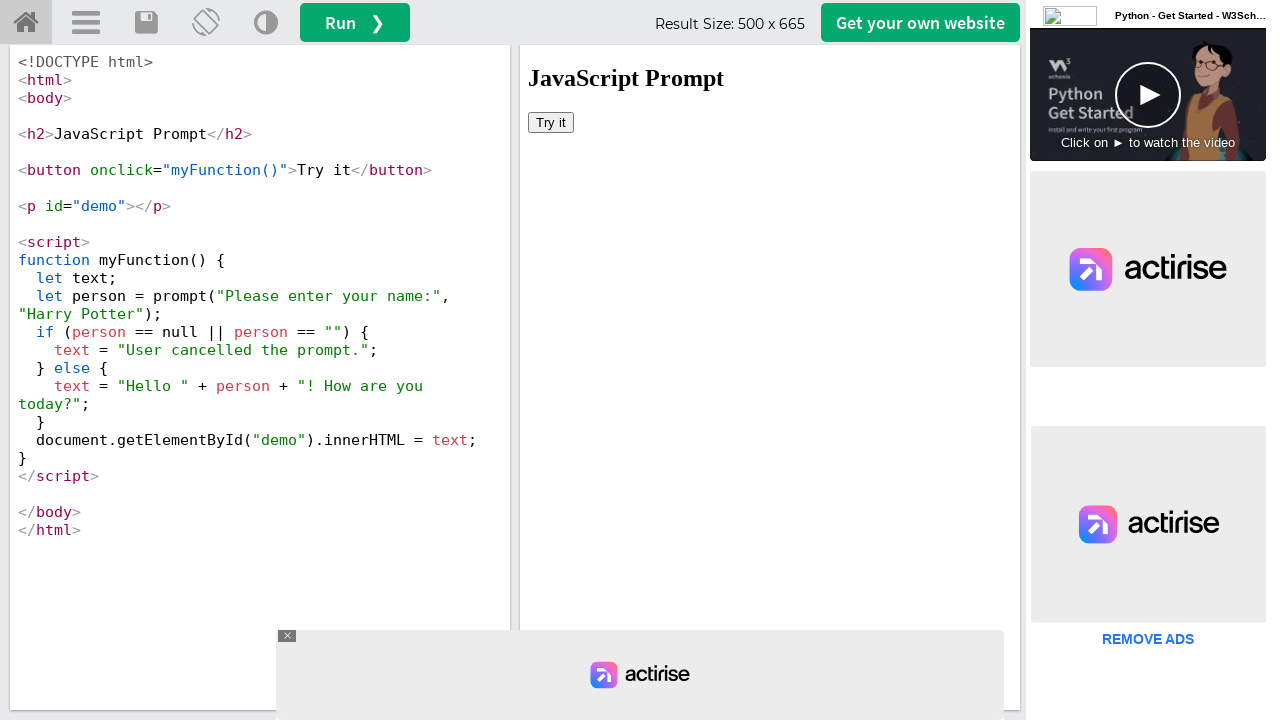

Clicked 'Try it' button in iframe at (551, 122) on #iframeResult >> internal:control=enter-frame >> xpath=//button[text()='Try it']
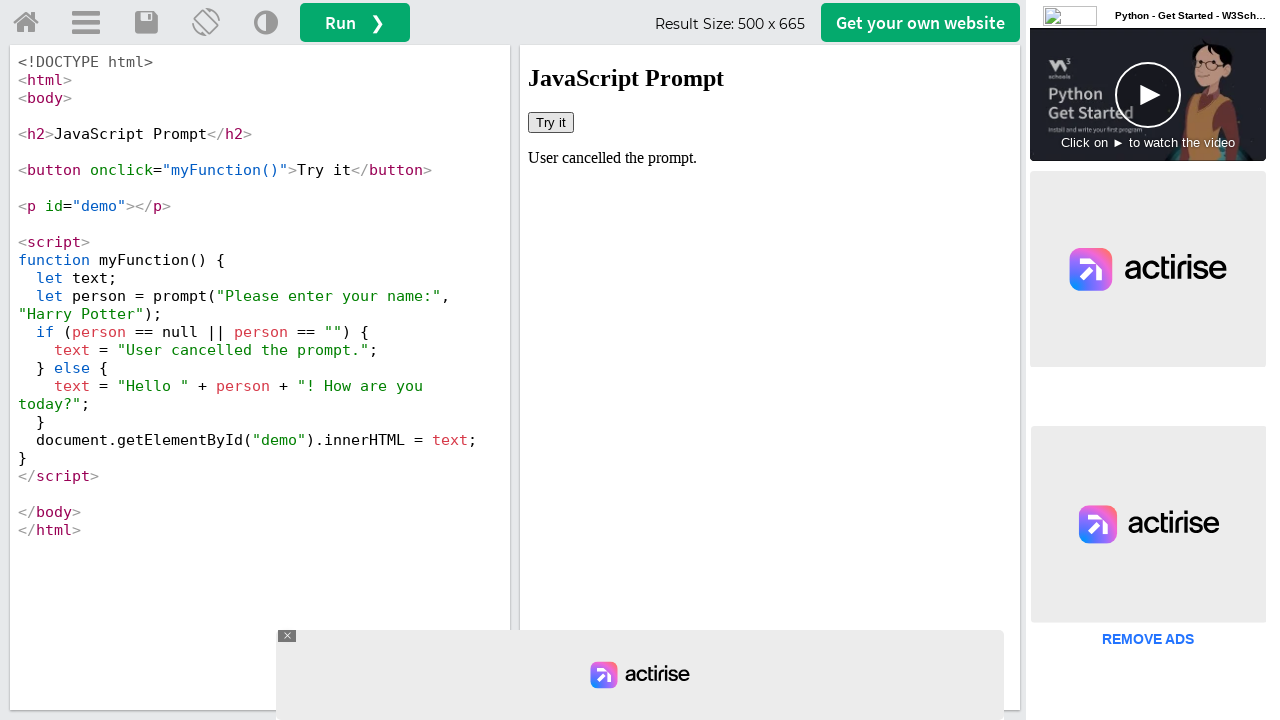

Set up dialog handler to accept prompt with text 'sheikalim'
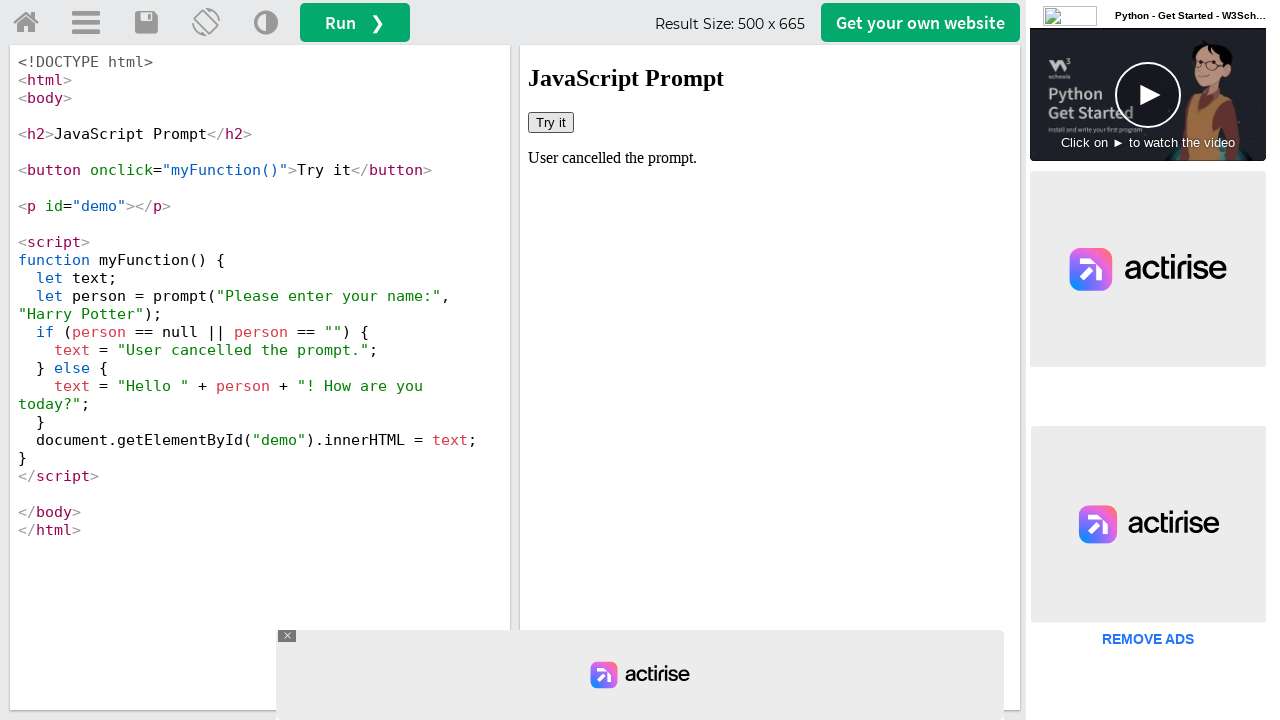

Clicked 'Try it' button again to trigger JavaScript prompt at (551, 122) on #iframeResult >> internal:control=enter-frame >> xpath=//button[text()='Try it']
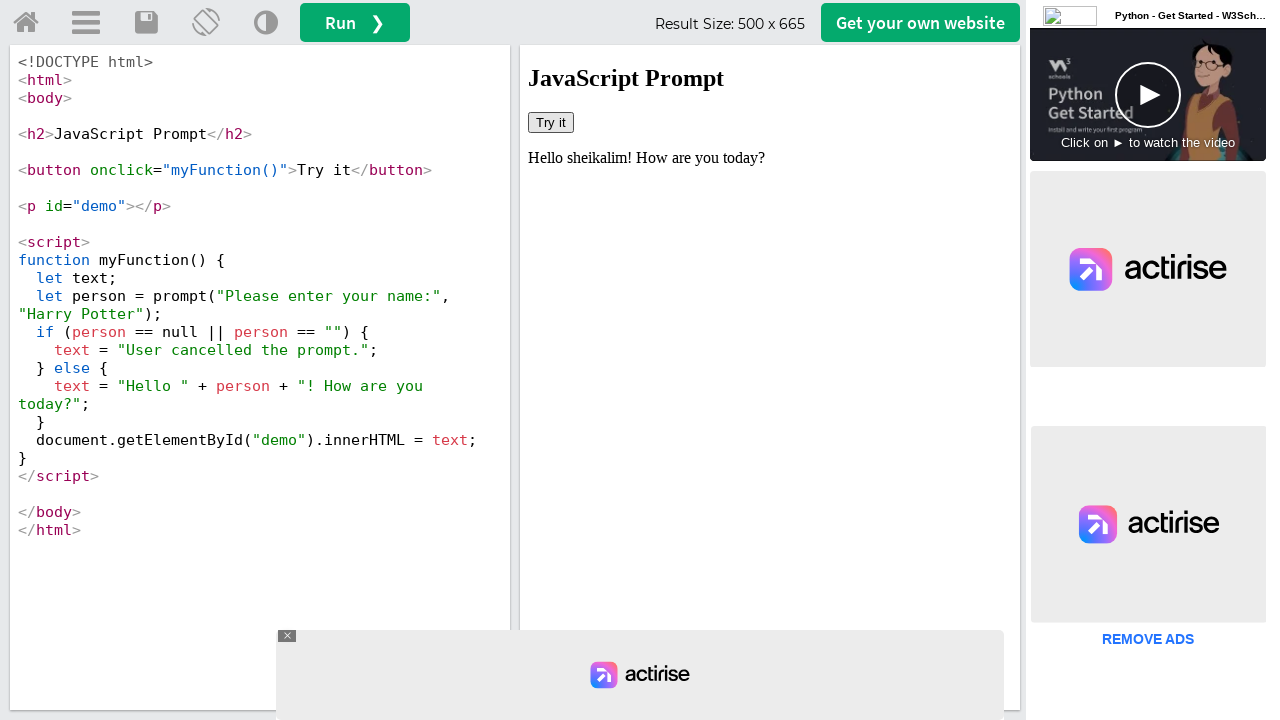

Waited 1000ms for dialog to be processed
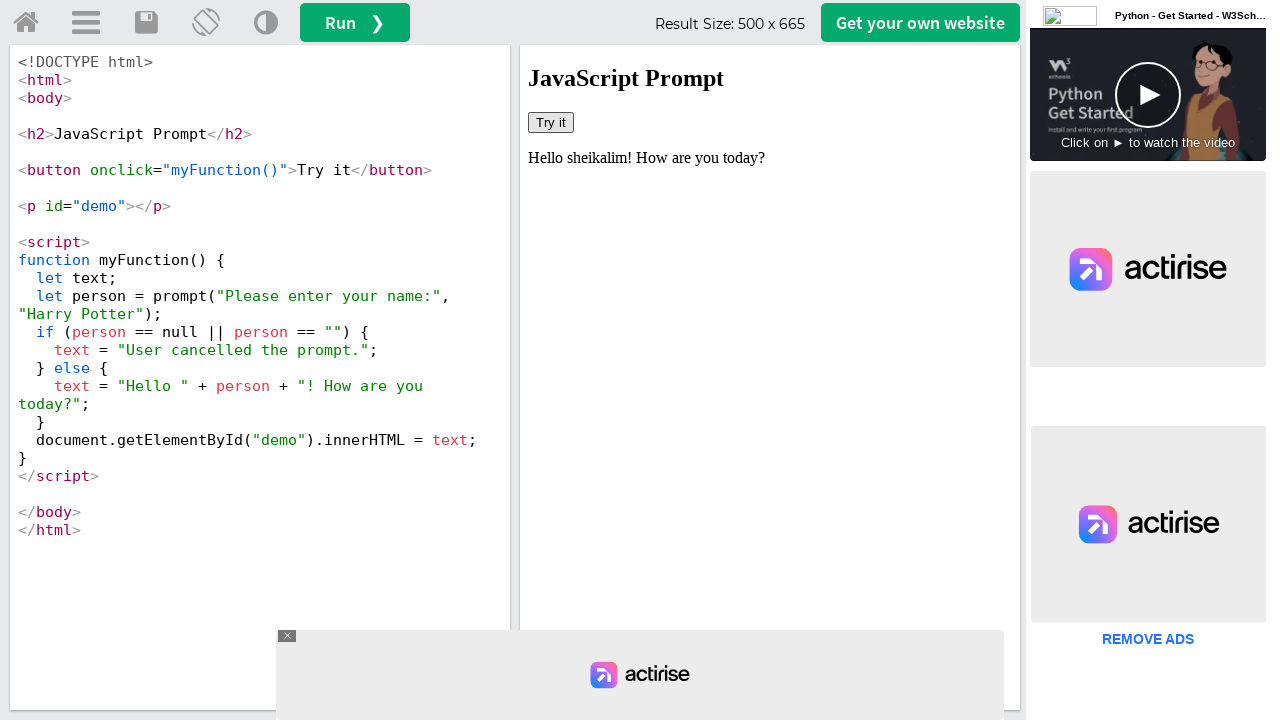

Retrieved result text containing 'sheikalim' from iframe
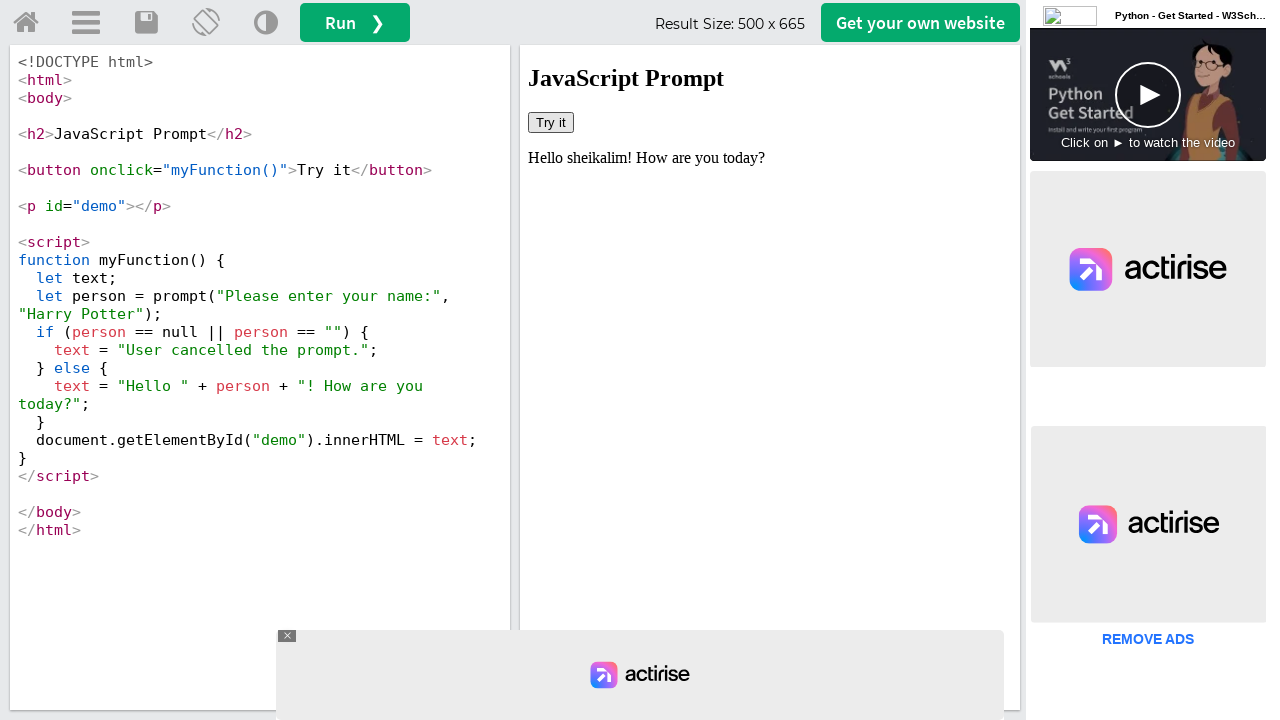

Verified that 'sheikalim' is present in the result text
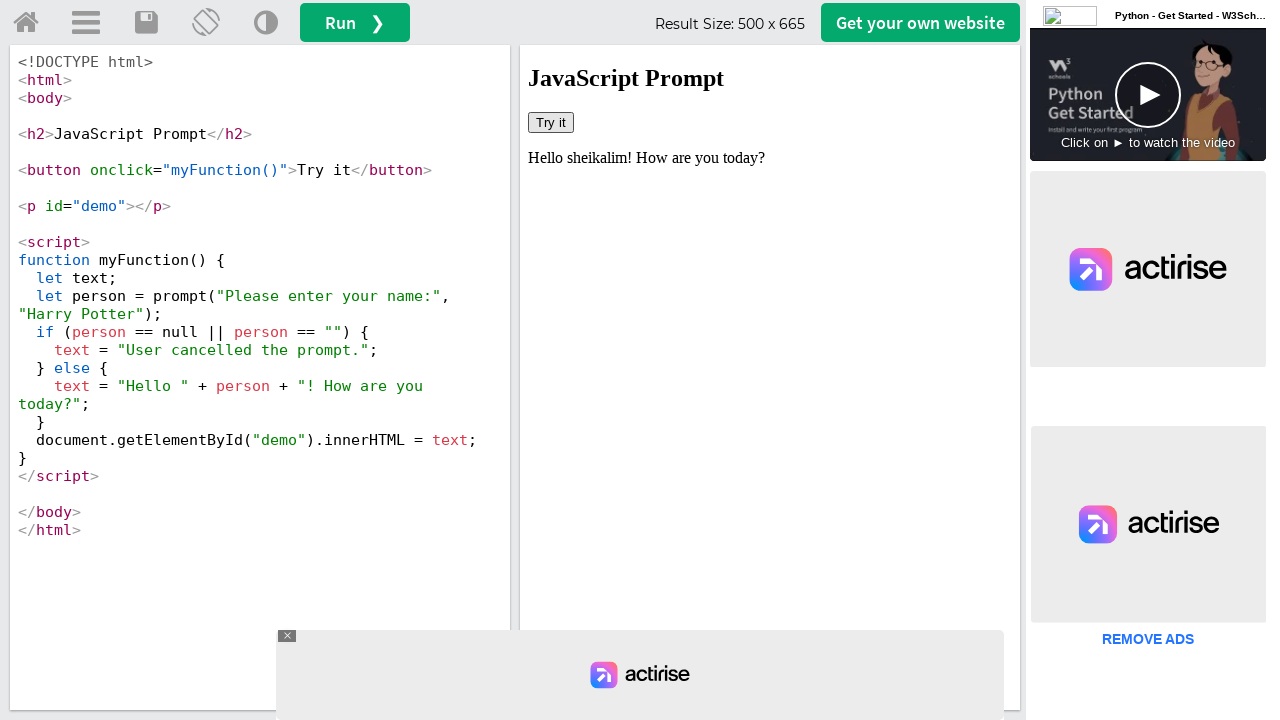

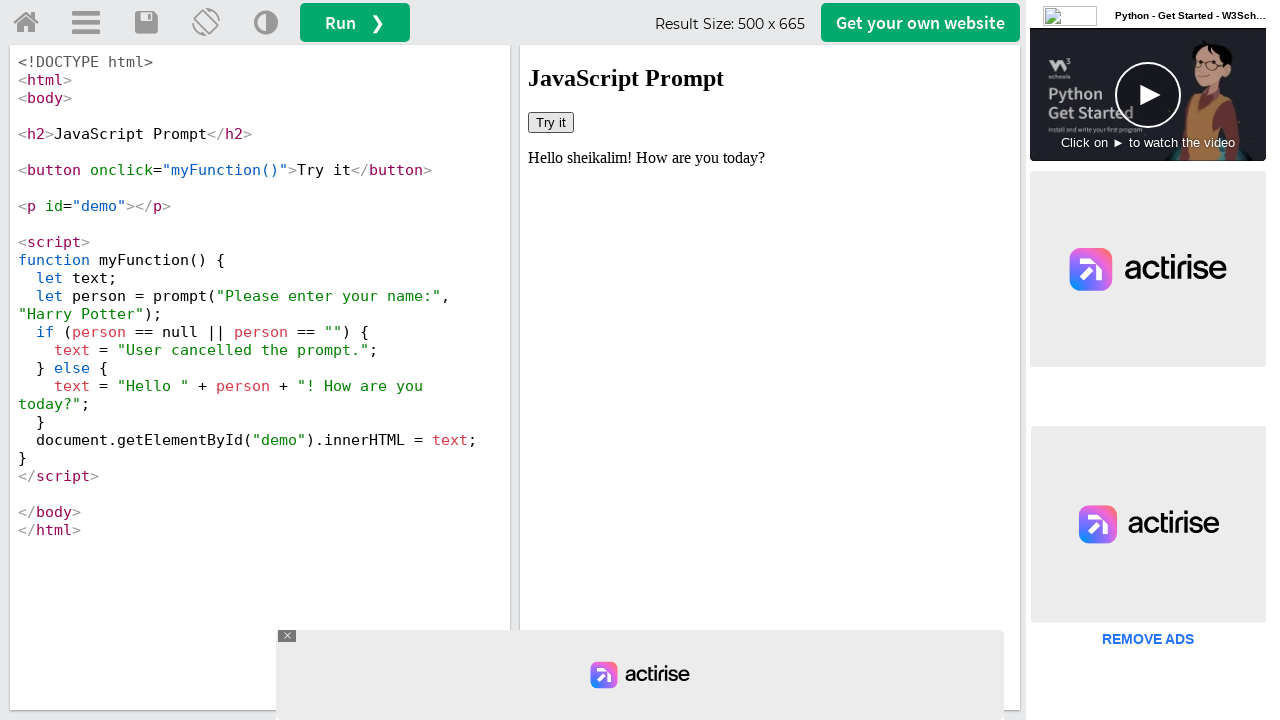